Tests table sorting functionality by clicking on the "First Name" column header to sort the table by first names

Starting URL: https://the-internet.herokuapp.com/tables

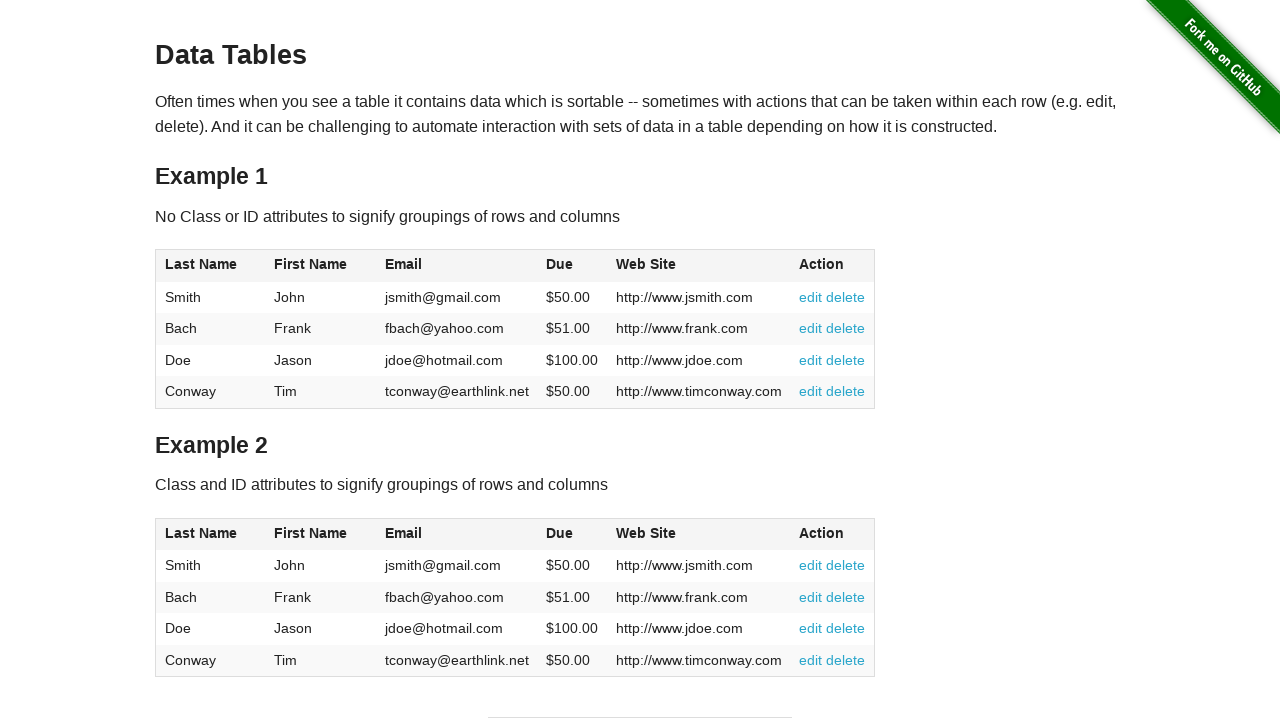

Waited for table to be visible
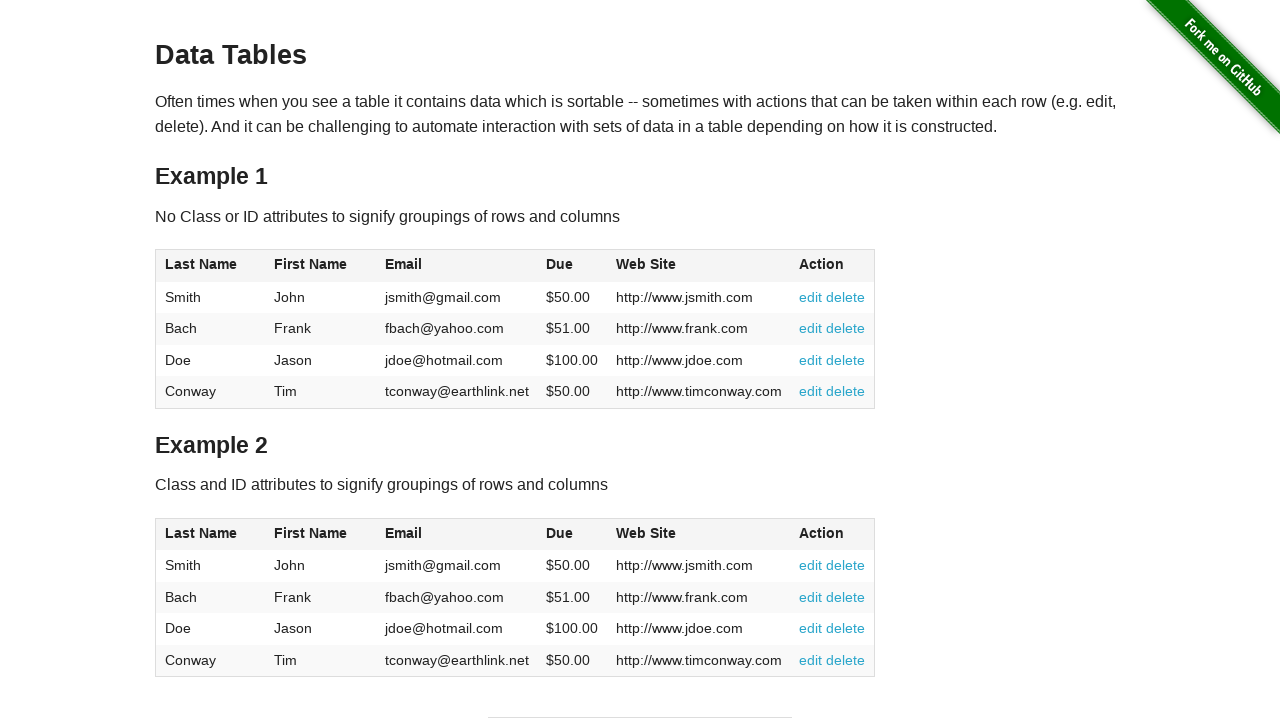

Clicked on 'First Name' column header to sort table at (321, 266) on table:first-of-type thead th:nth-child(2)
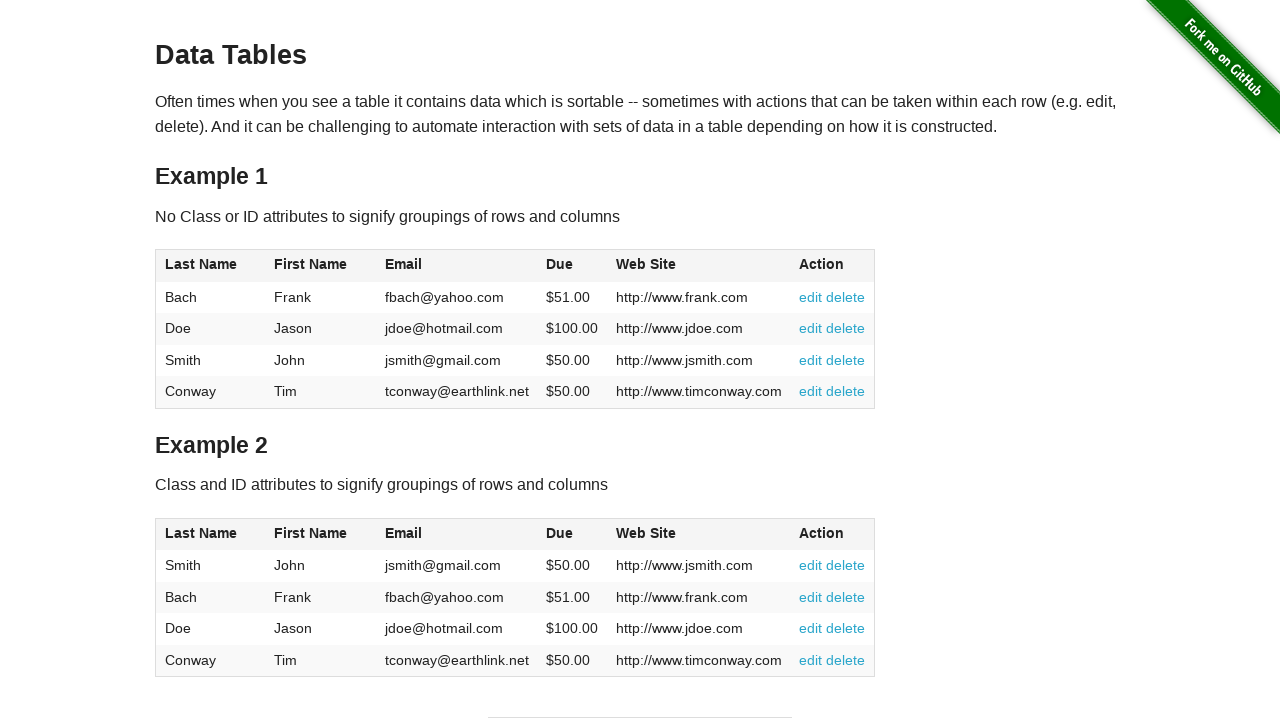

Waited for table to update after sorting by first name
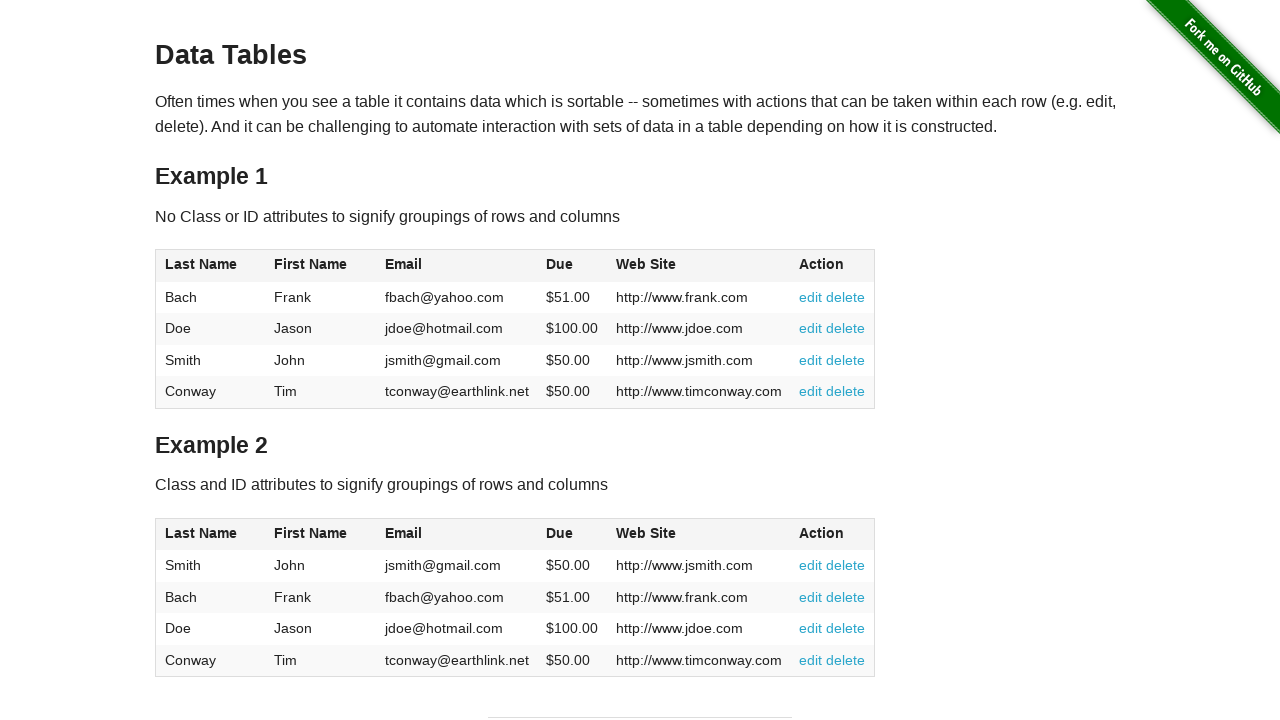

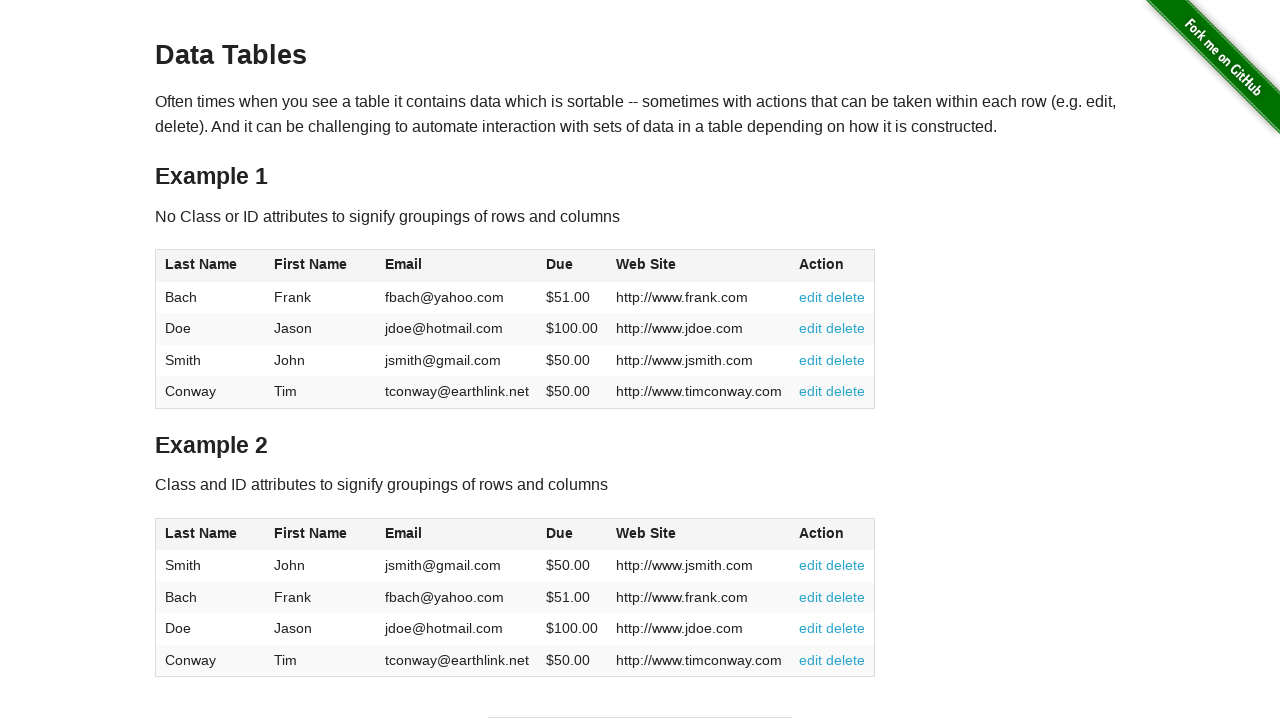